Tests multiple window handling by opening a new window, switching between parent and child windows, and verifying content in each window

Starting URL: https://the-internet.herokuapp.com/

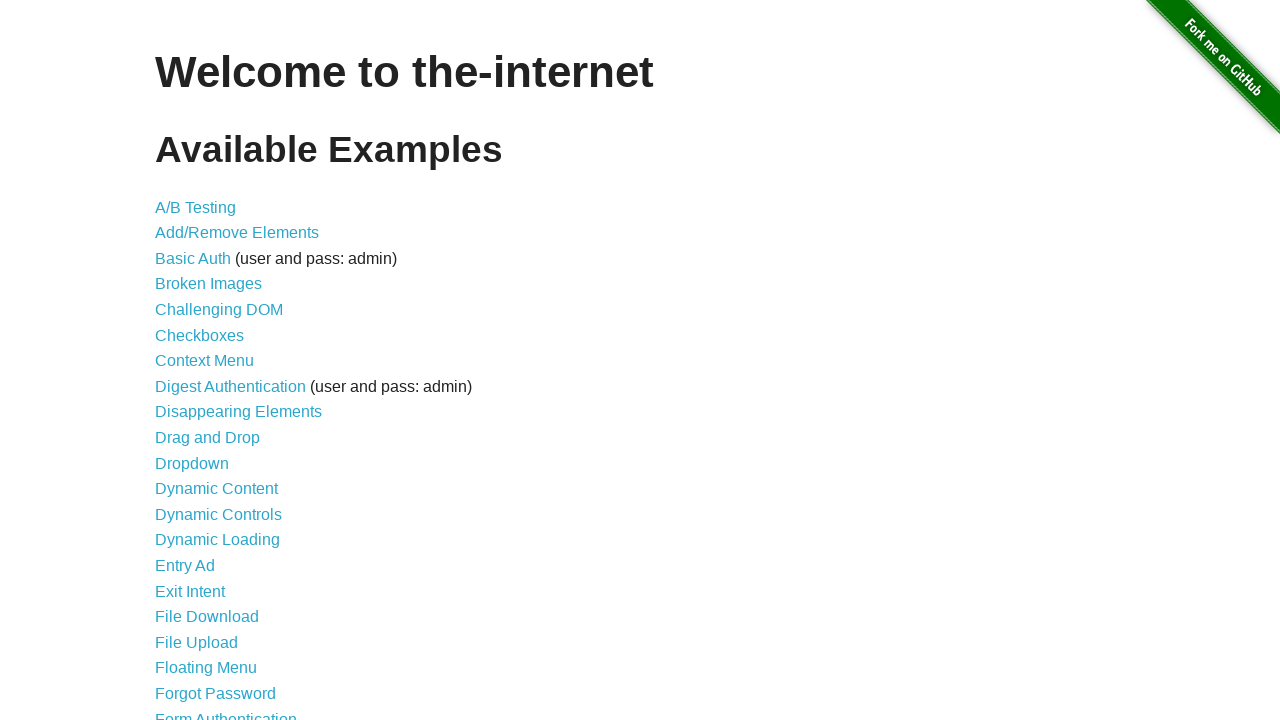

Clicked on Multiple Windows link at (218, 369) on xpath=//a[text()='Multiple Windows']
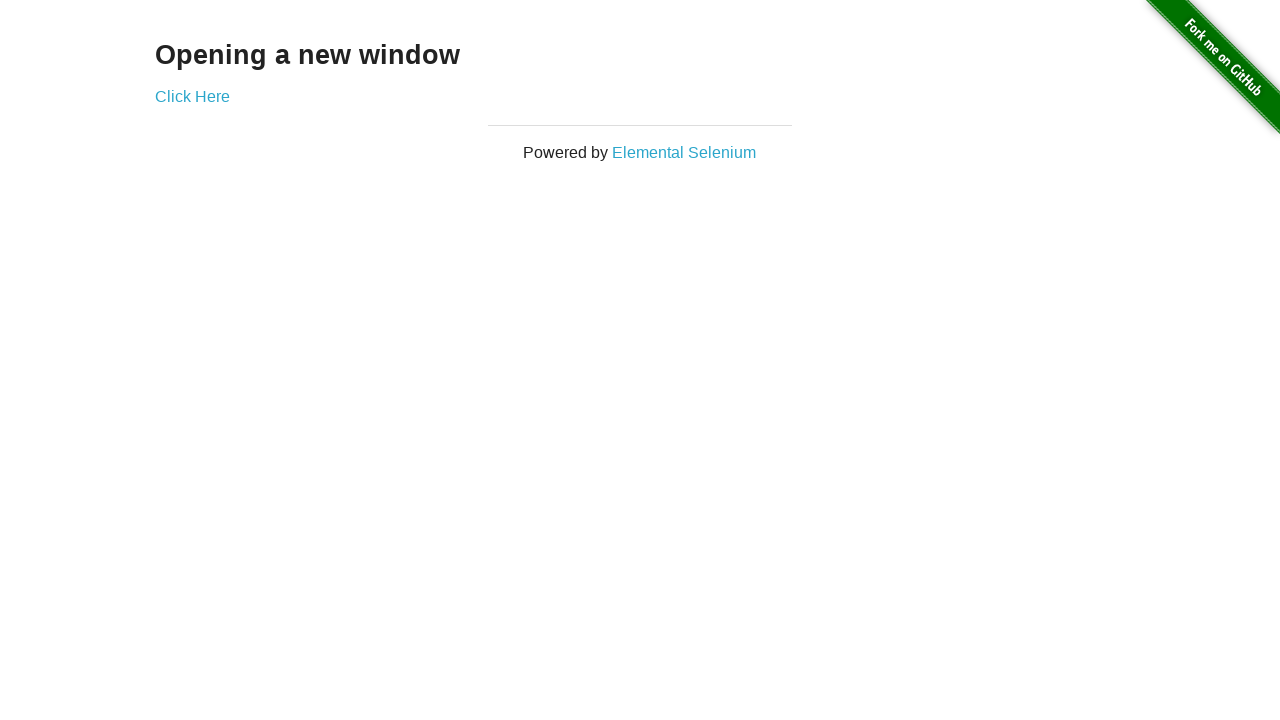

Clicked link to open new window at (192, 96) on xpath=//a[text()='Click Here']
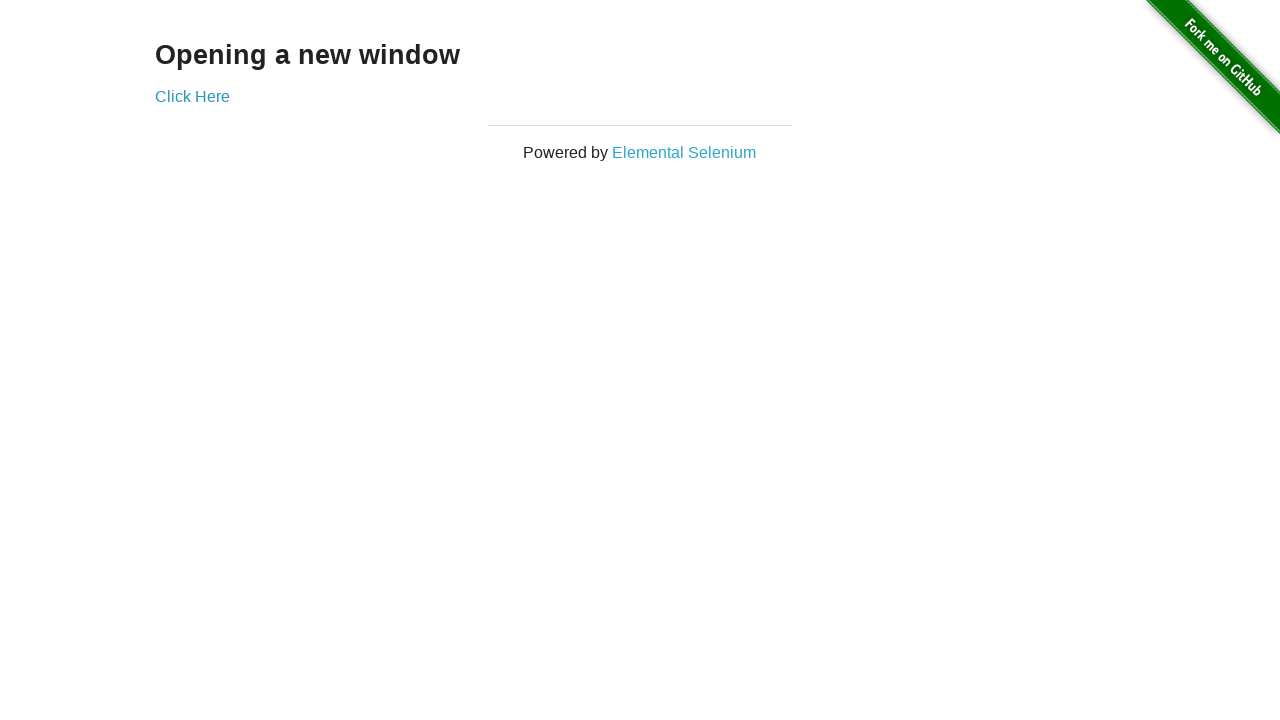

New window/popup opened and captured
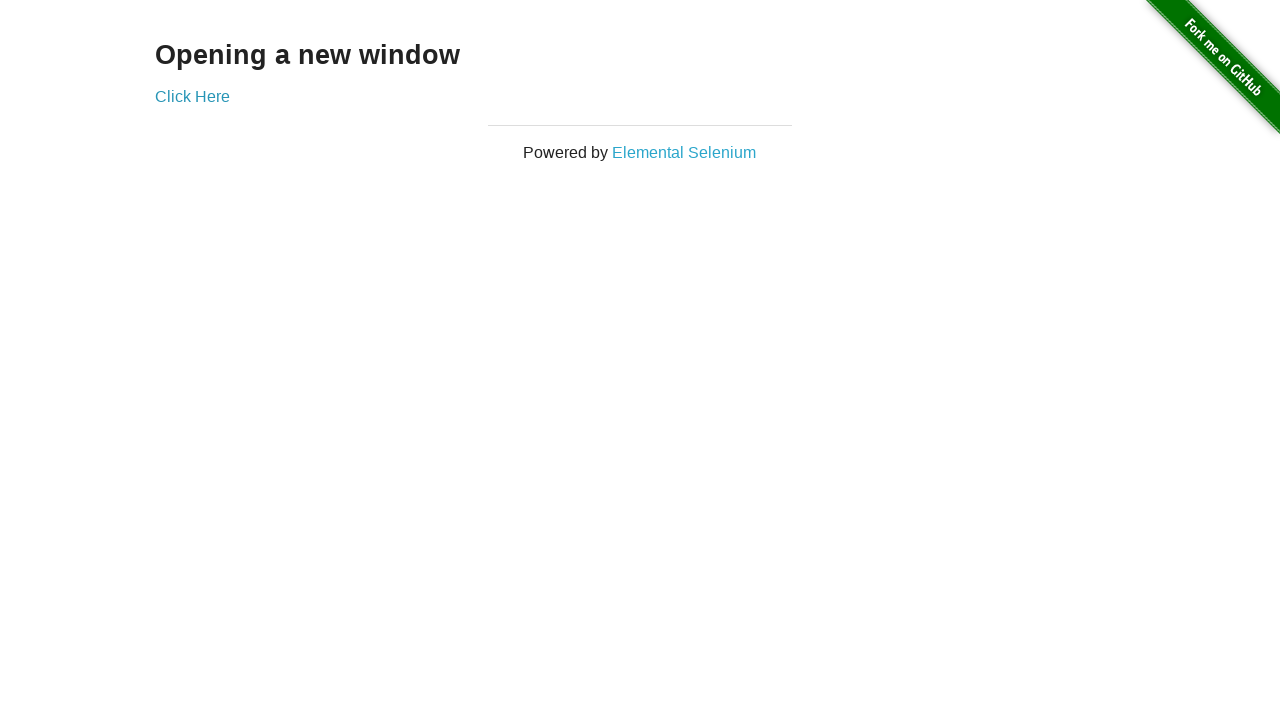

Retrieved text from new window: '
  New Window
'
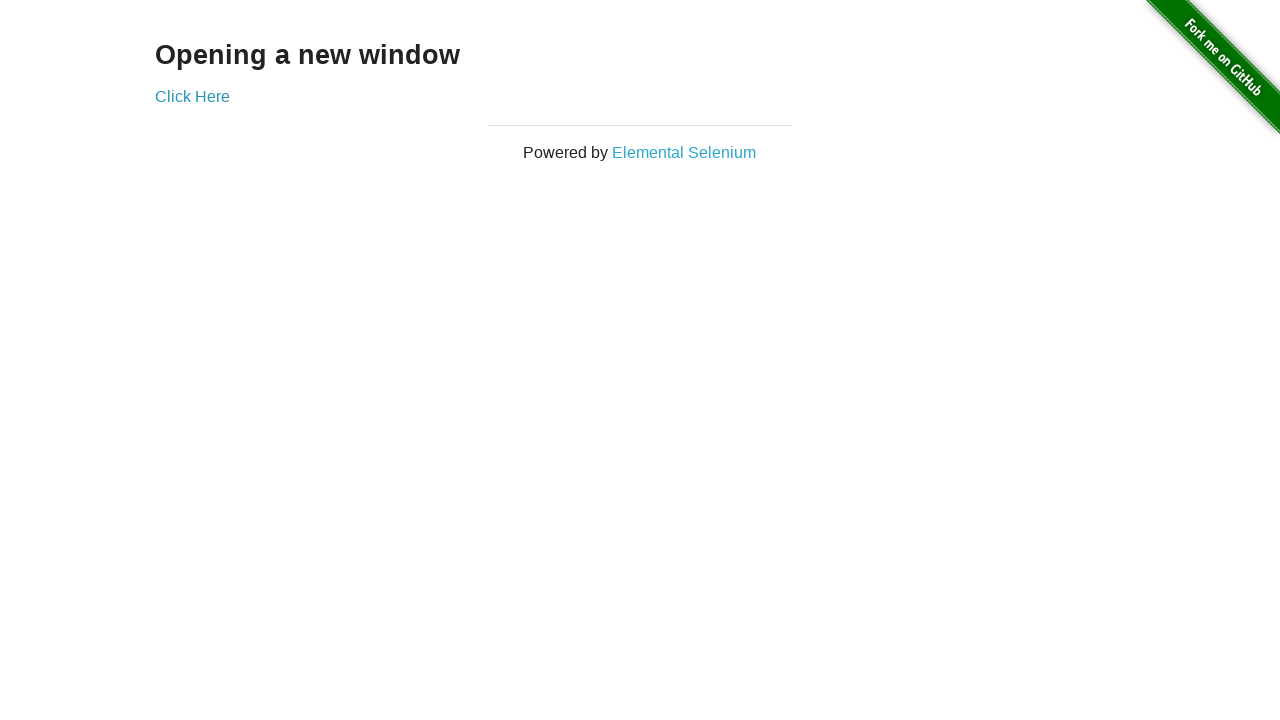

Retrieved text from original window: 'Opening a new window'
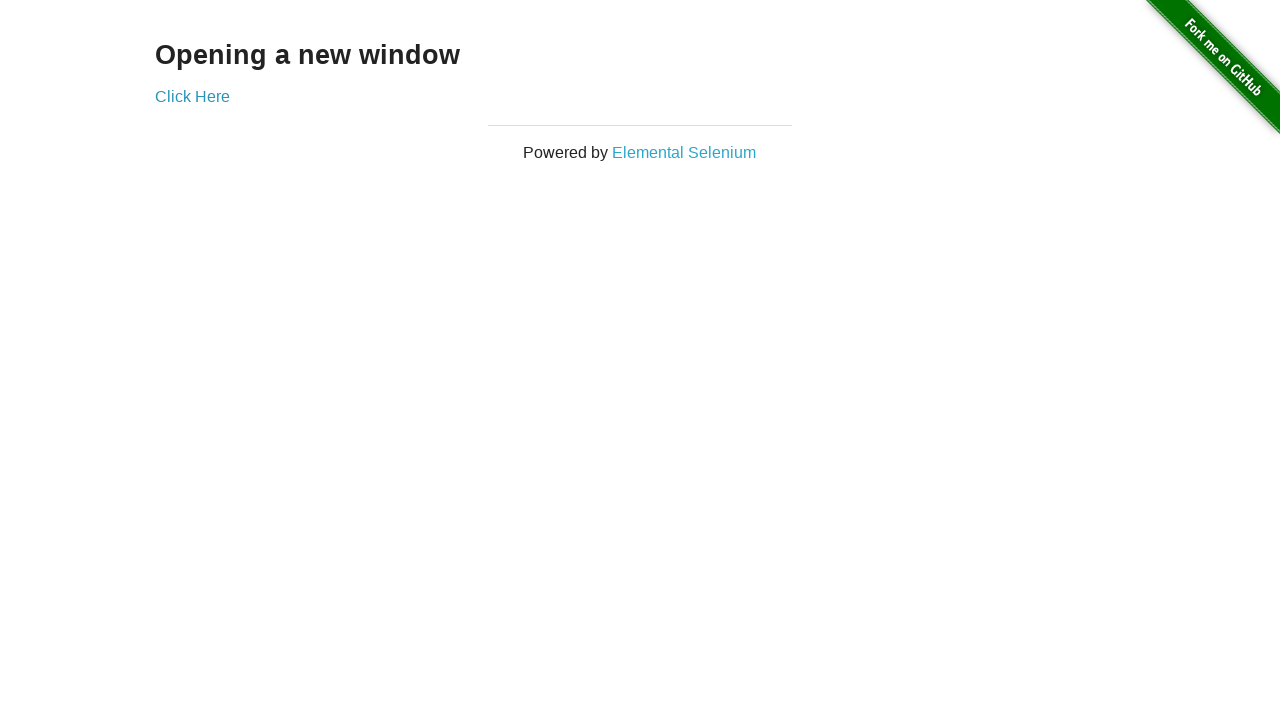

Closed the new window/popup
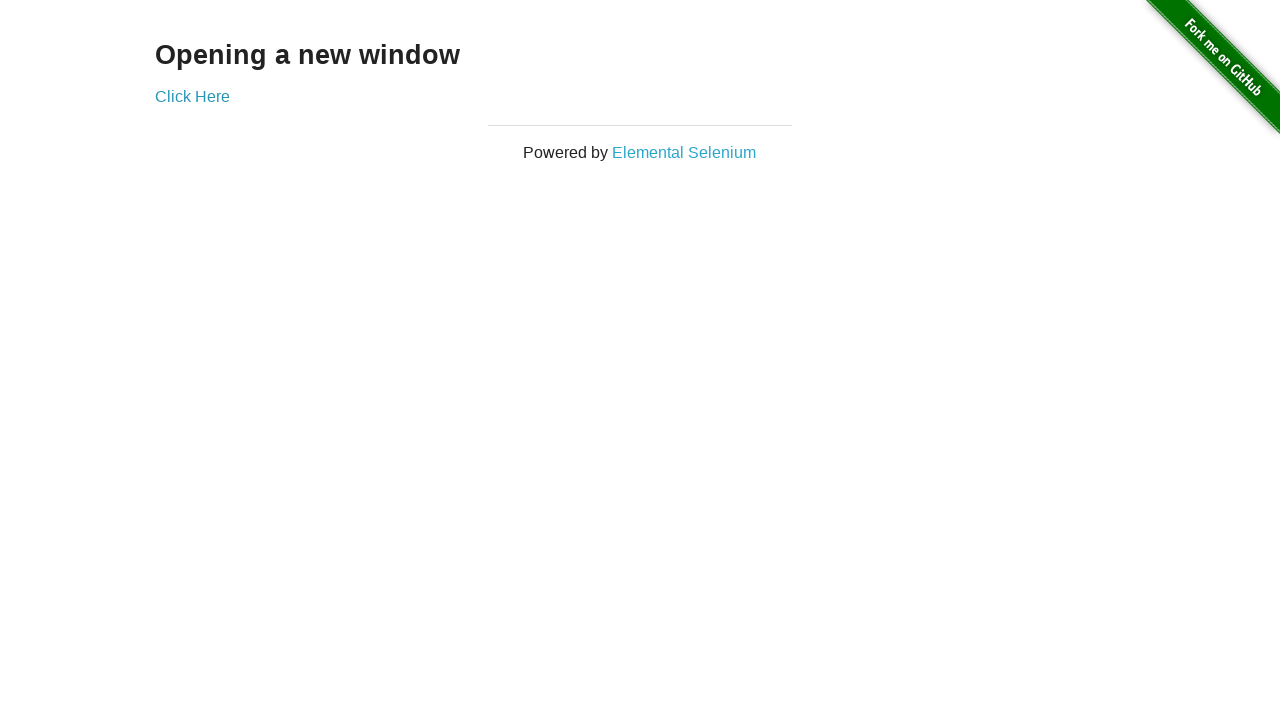

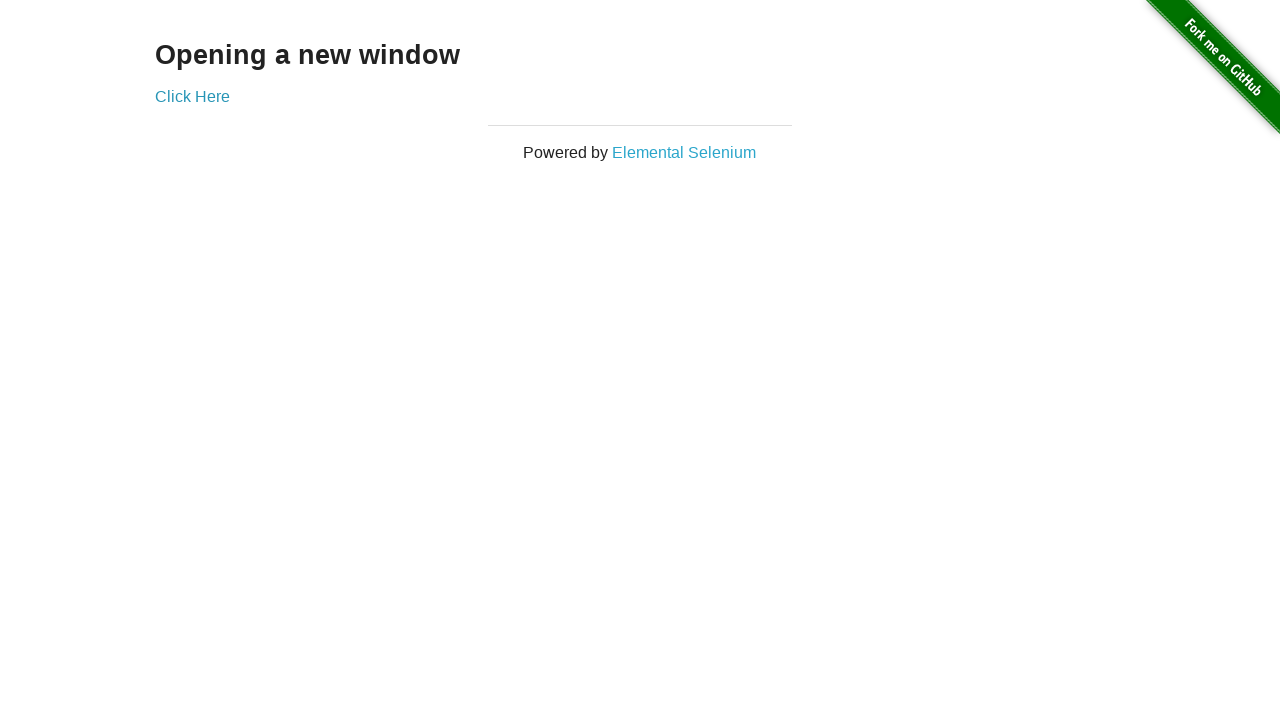